Navigates to W3Schools HTML forms tutorial page and verifies that the firstname input field is visible

Starting URL: https://www.w3schools.com/html/html_forms.asp

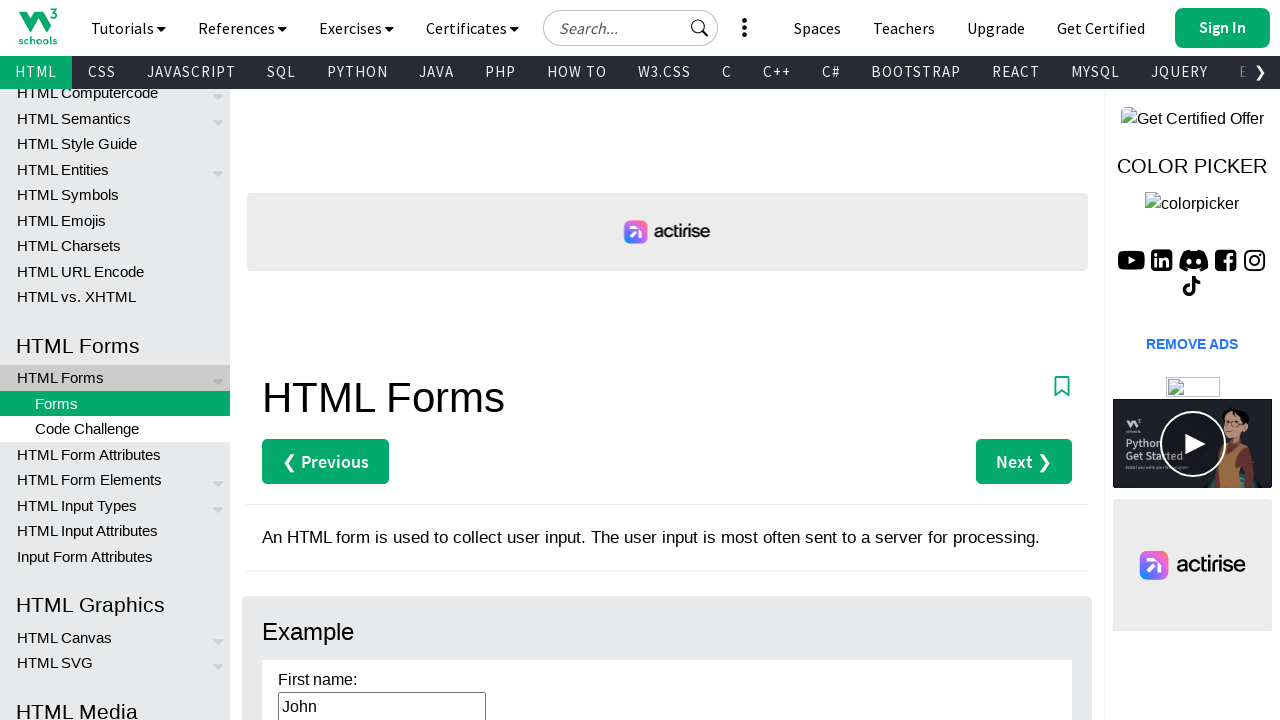

Navigated to W3Schools HTML forms tutorial page
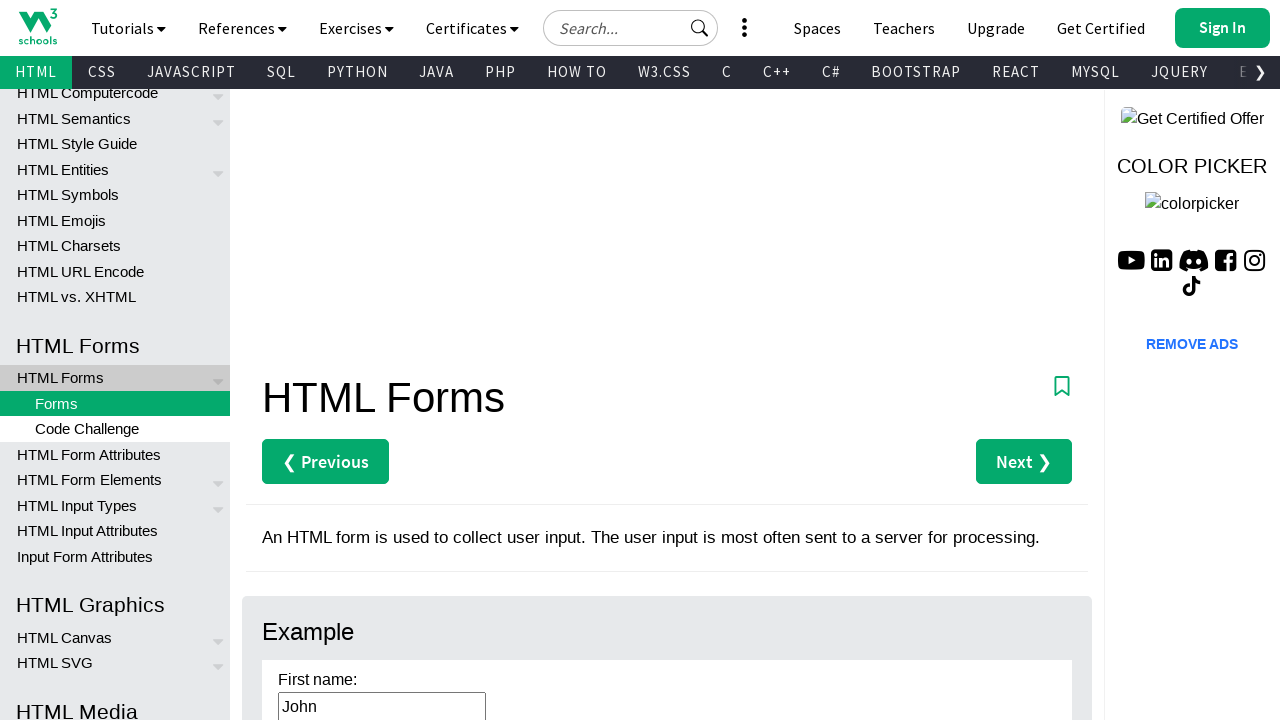

Firstname input field is visible
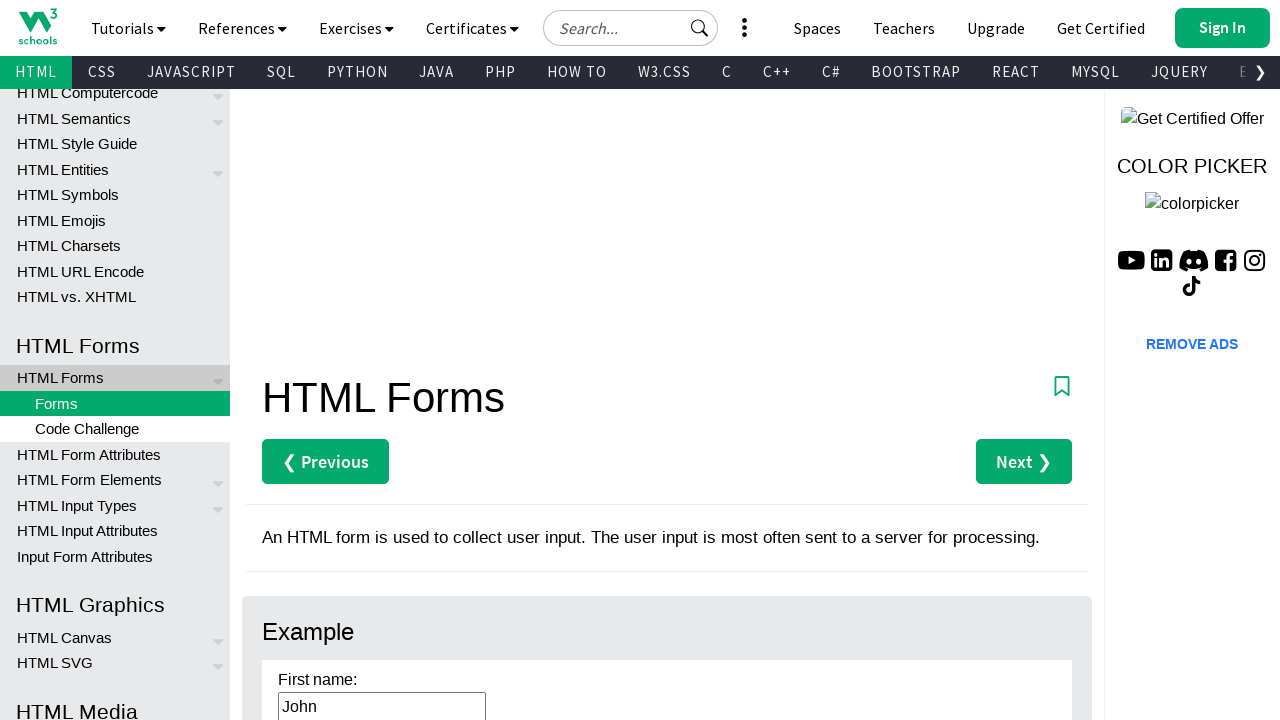

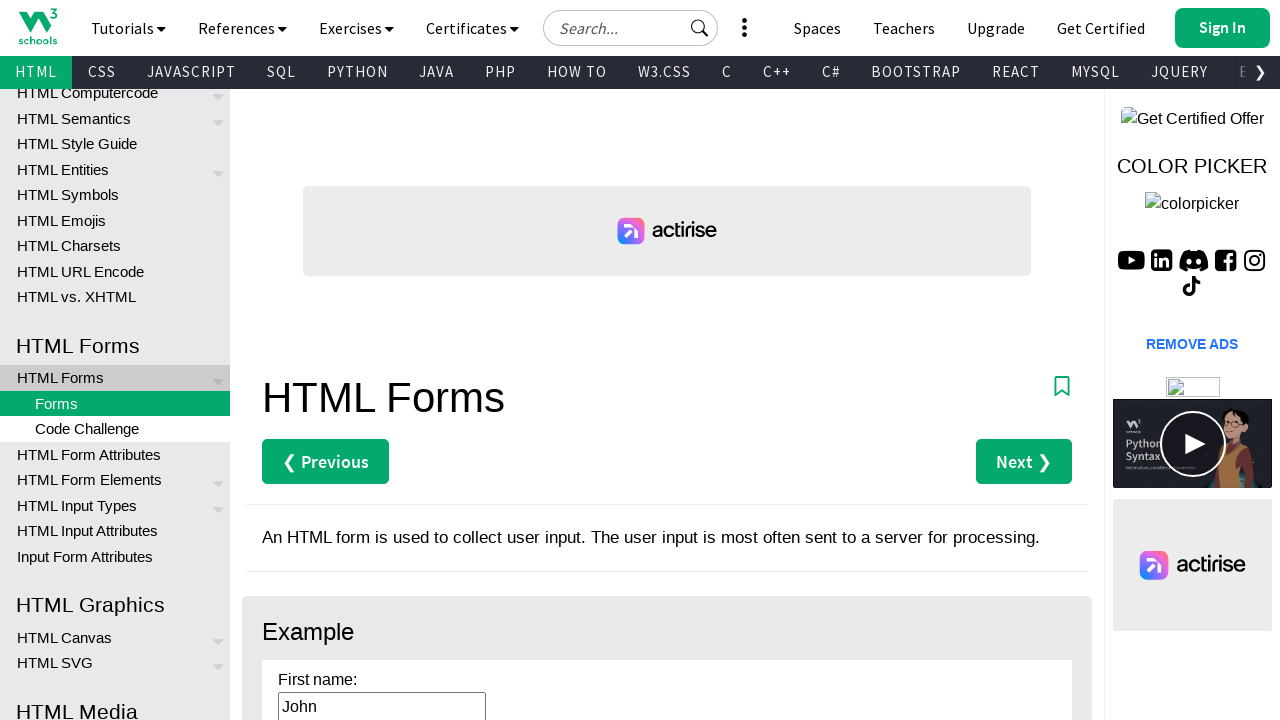